Tests dynamic loading functionality by clicking a start button and waiting for a hidden element to become visible

Starting URL: https://the-internet.herokuapp.com/dynamic_loading/1

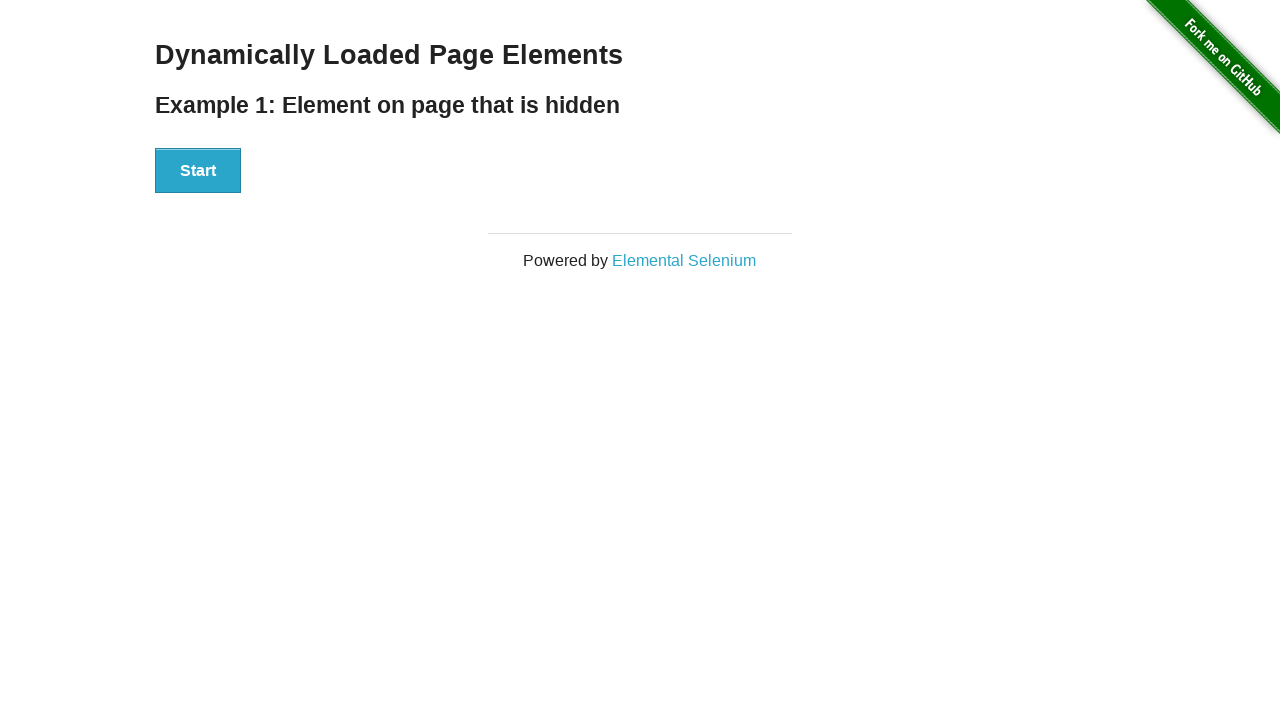

Clicked start button to trigger dynamic loading at (198, 171) on div#start button
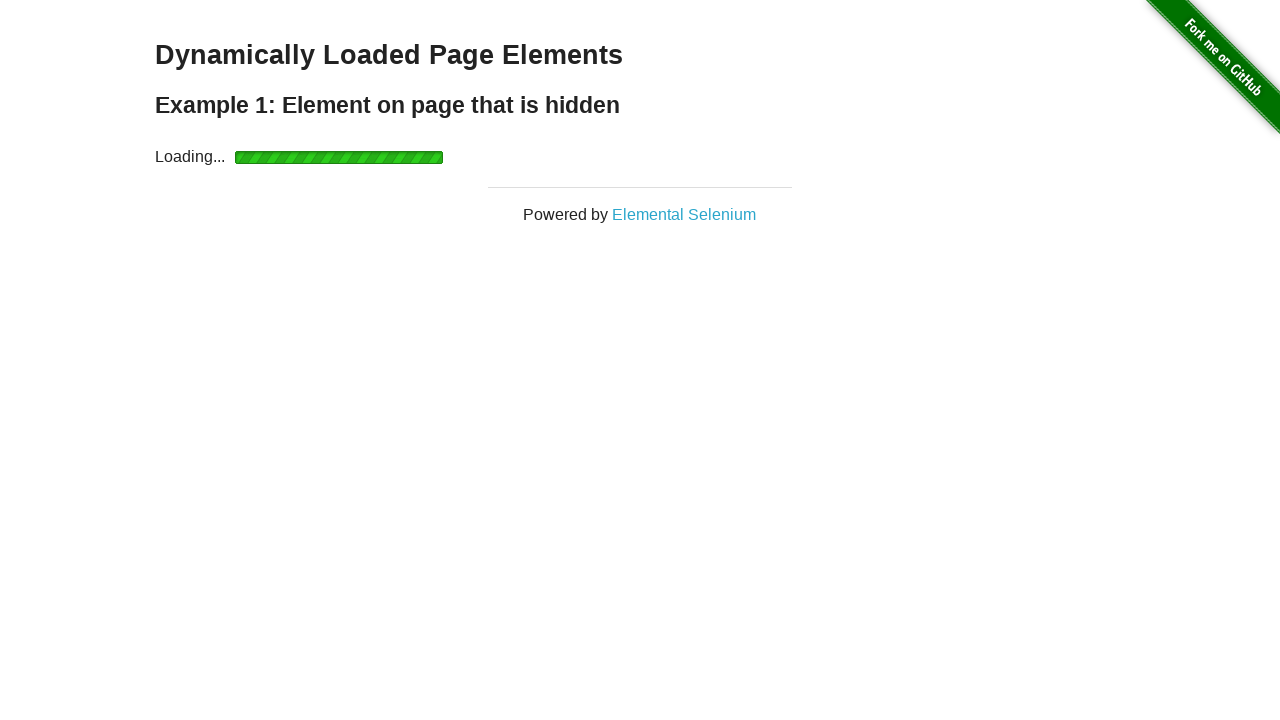

Waited for finish element h4 to become visible
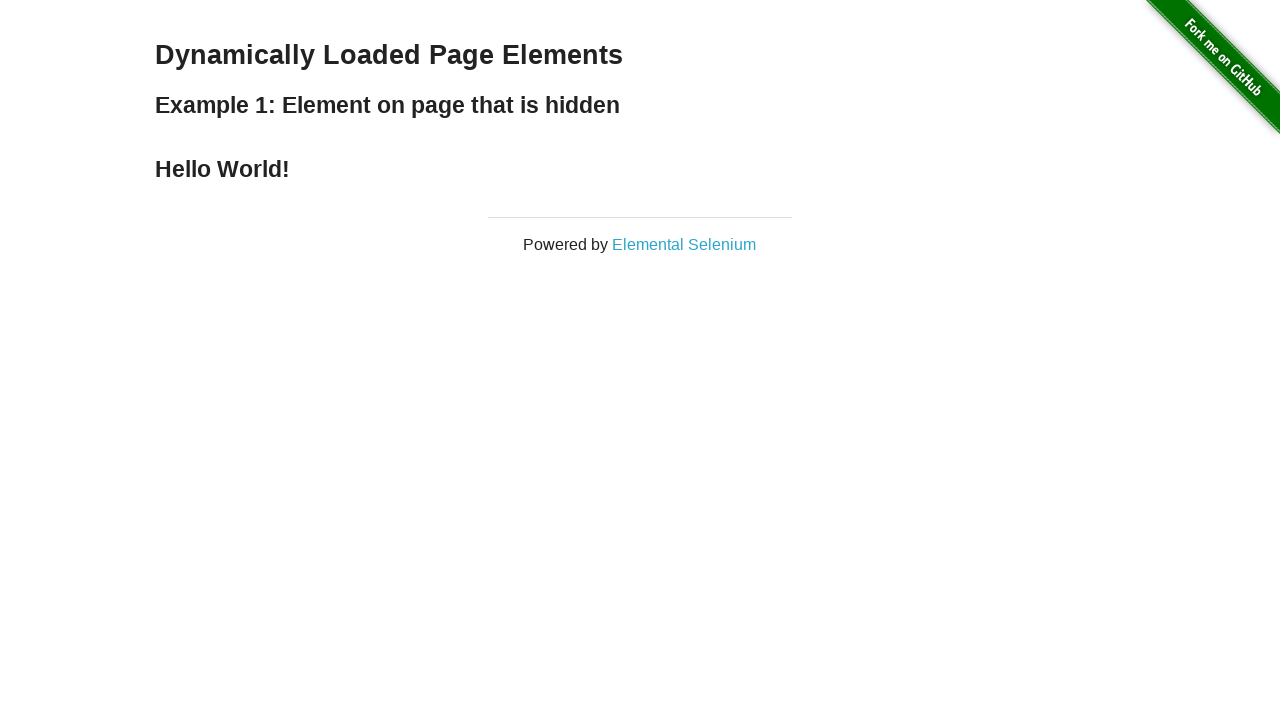

Verified the loaded content is displayed by retrieving h4 text
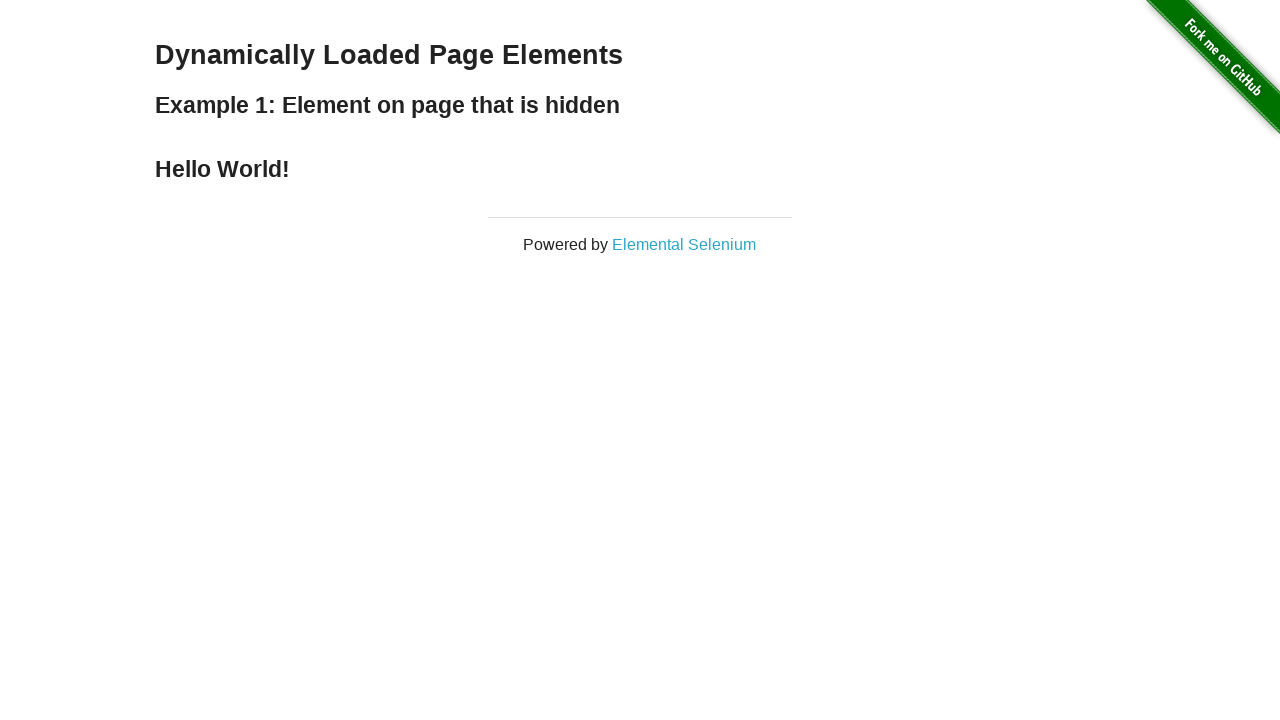

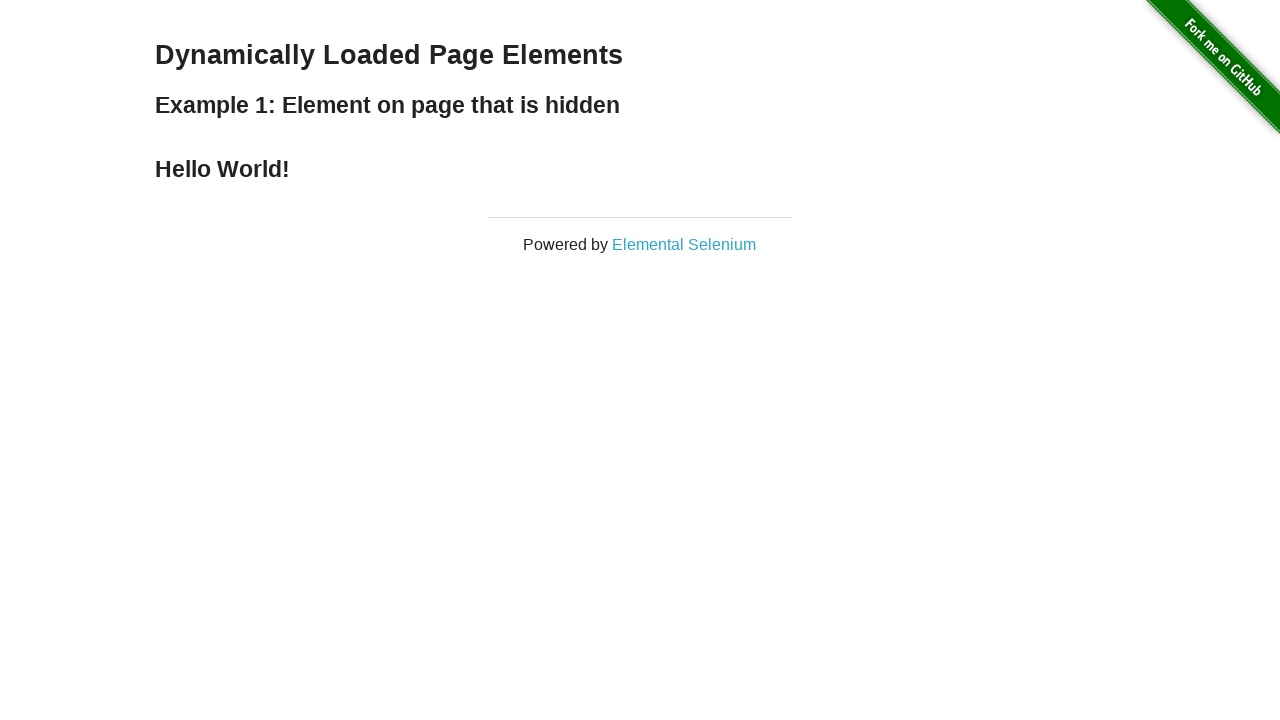